Tests dropdown functionality by accessing and interacting with dropdown options

Starting URL: https://the-internet.herokuapp.com/dropdown

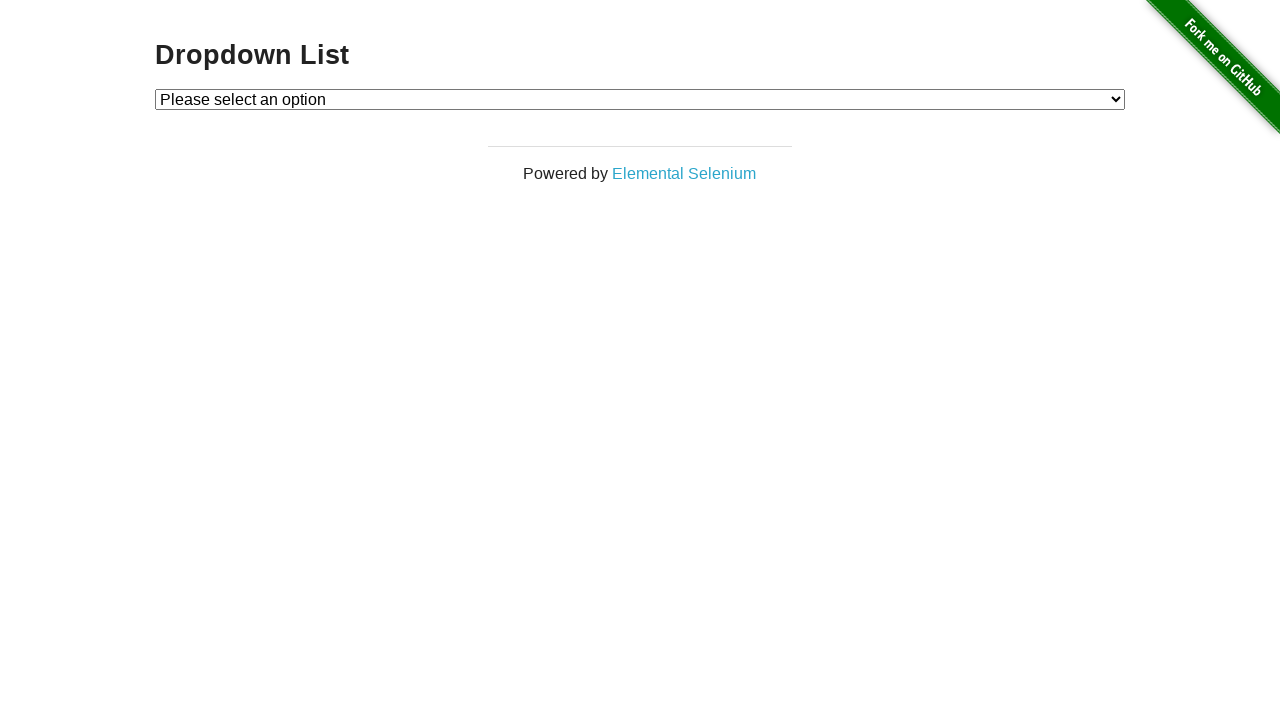

Waited for dropdown element to be present
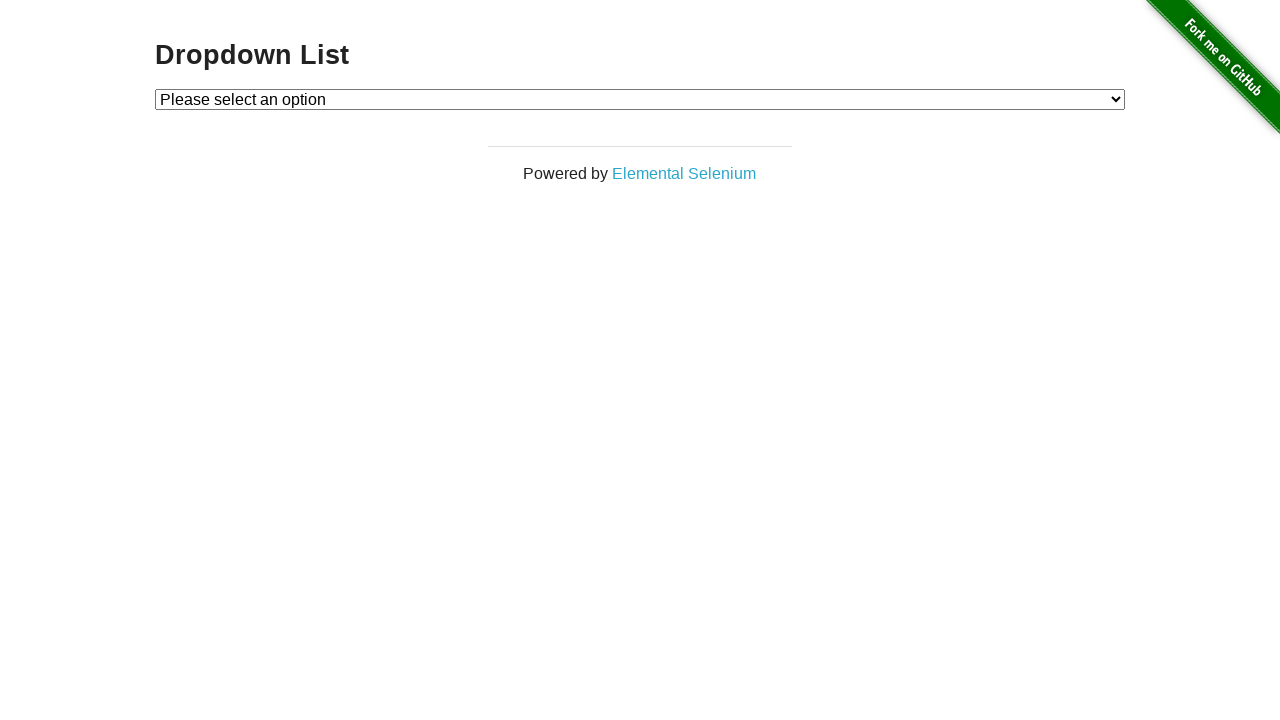

Located the dropdown element
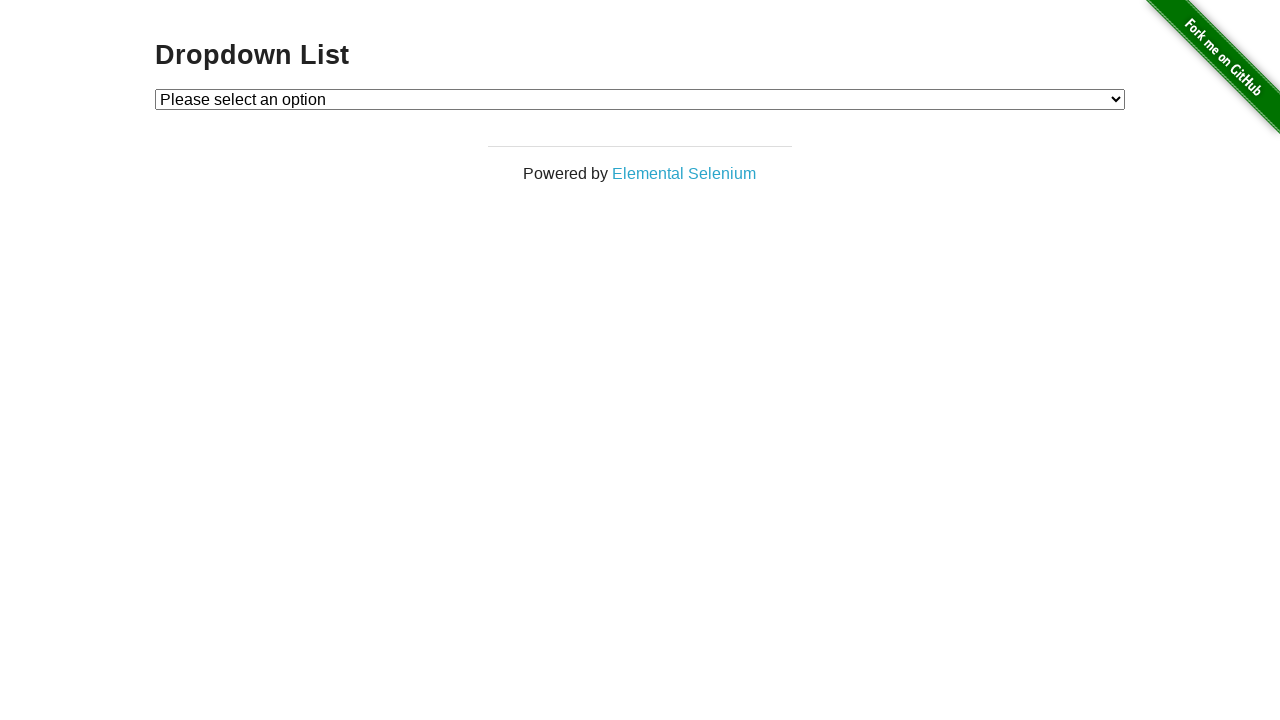

Retrieved all option elements from dropdown
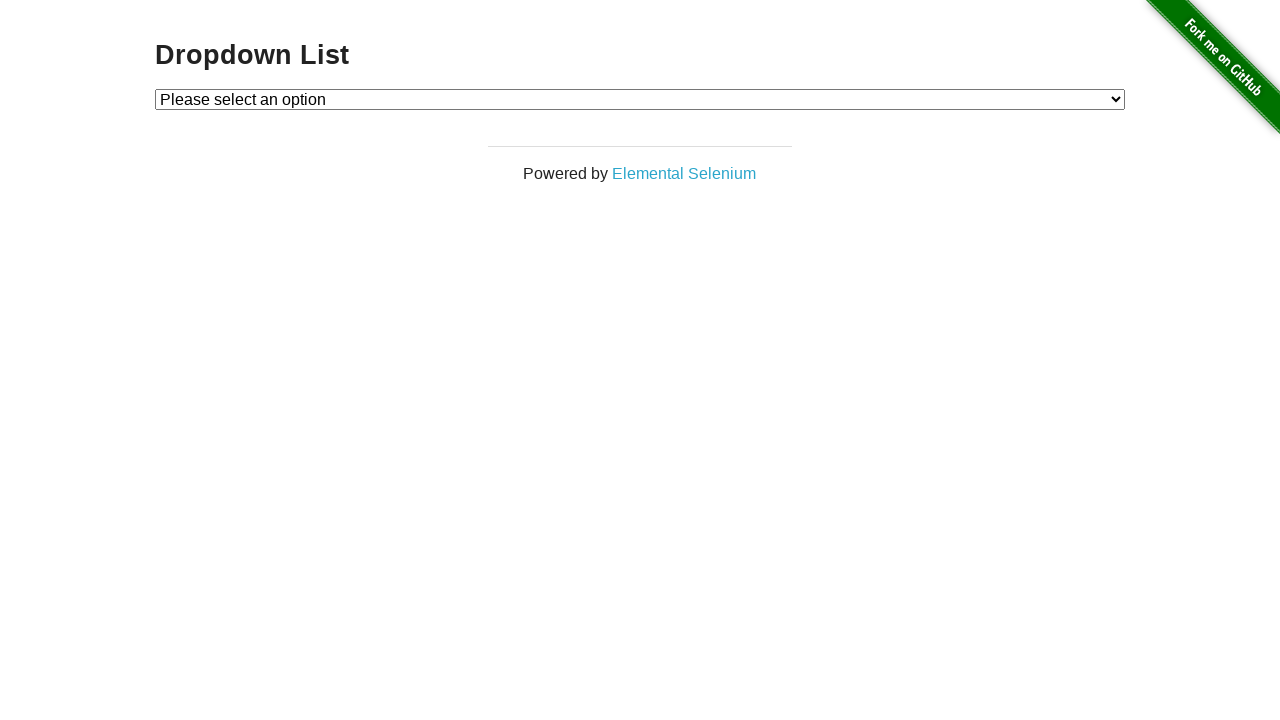

Verified that dropdown contains options
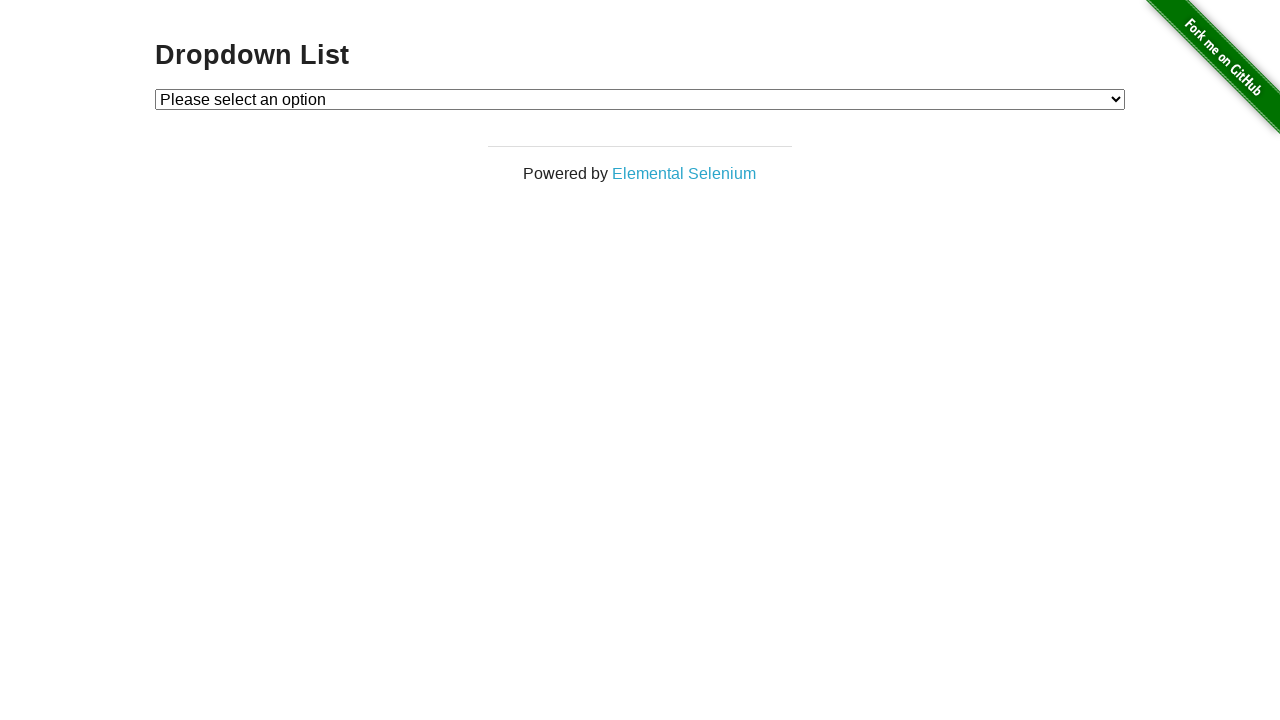

Selected option with value '1' from dropdown on #dropdown
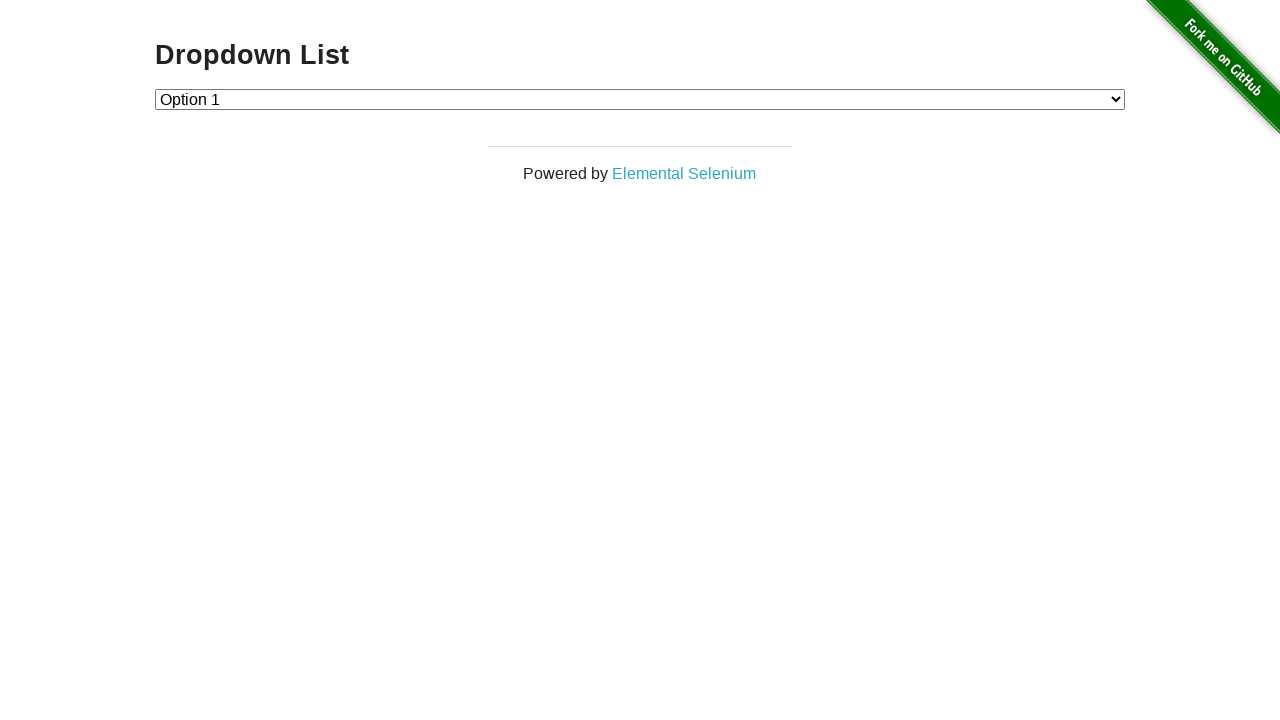

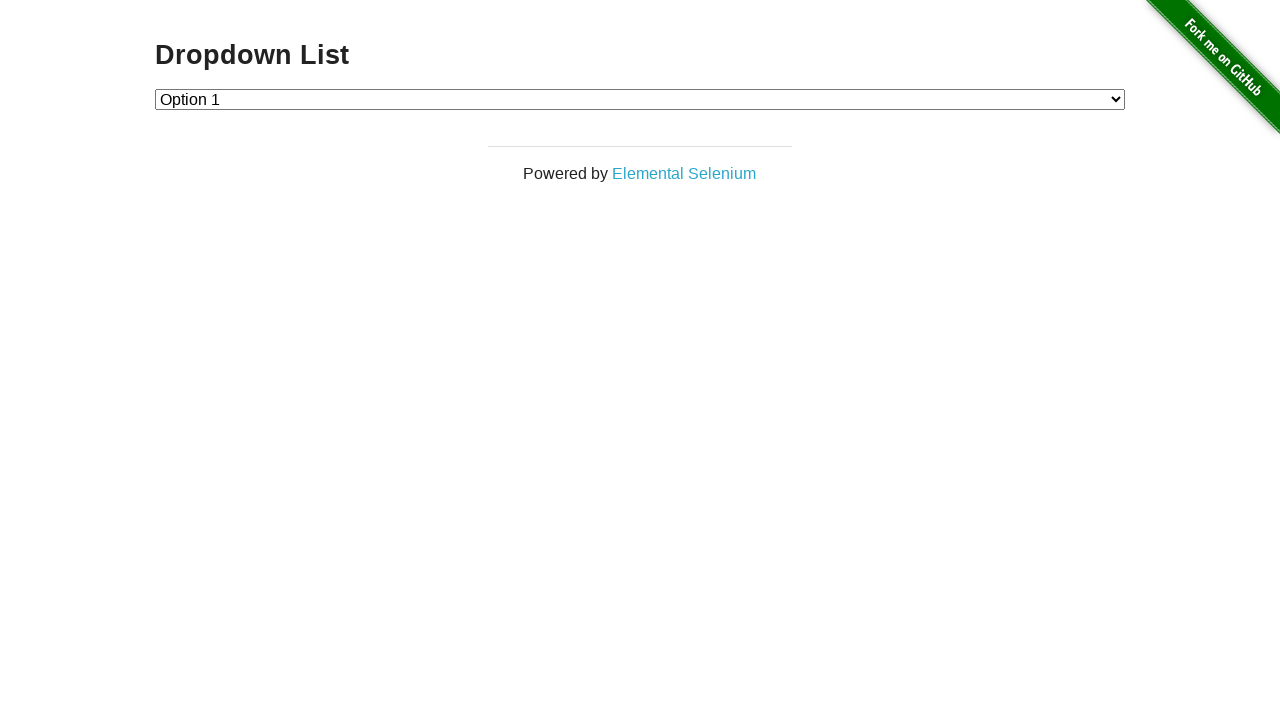